Navigates to Python documentation library index page and clicks on one of the internal reference links (specifically the third link in the reference list)

Starting URL: https://docs.python.org/ja/3/library/index.html

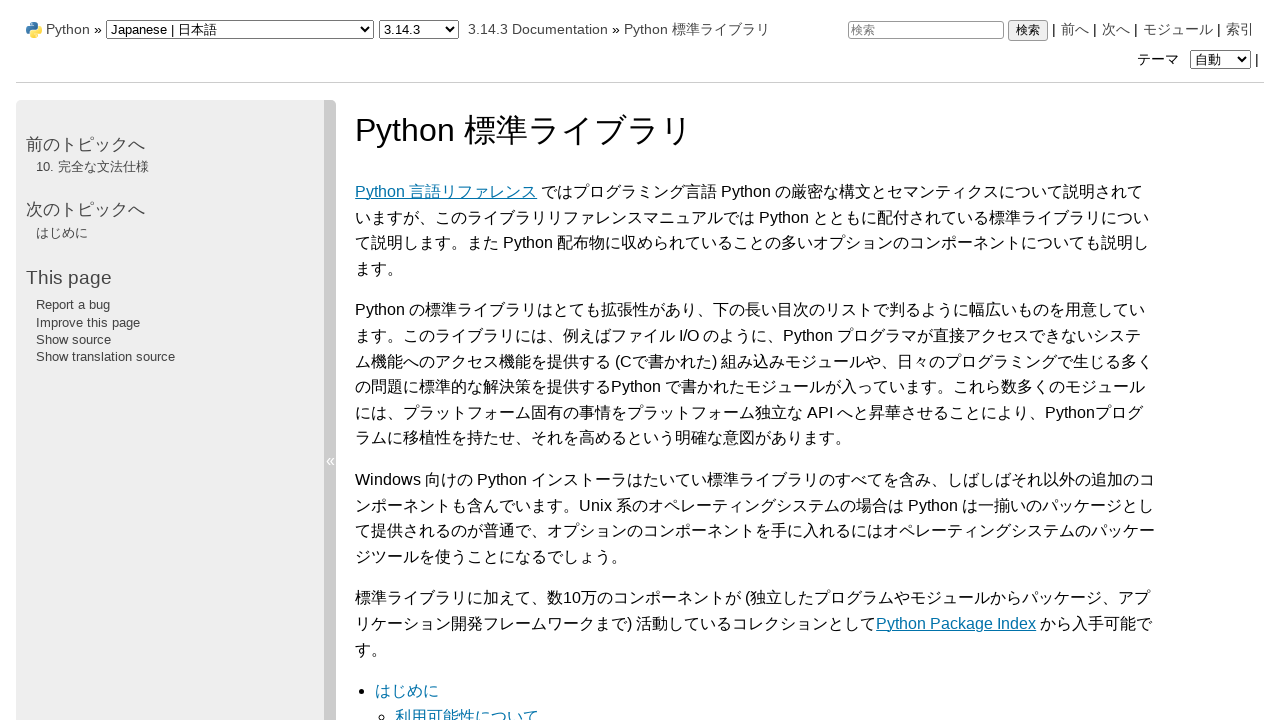

Navigated to Python documentation library index page
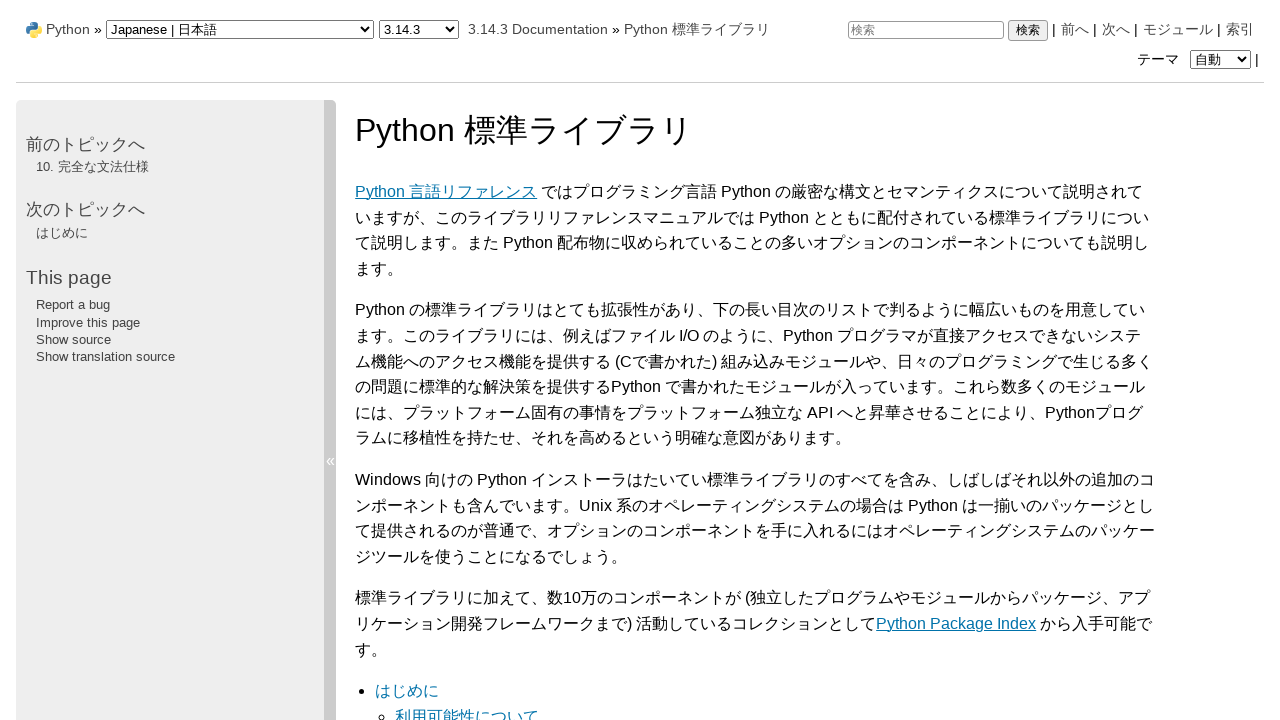

Internal reference links loaded
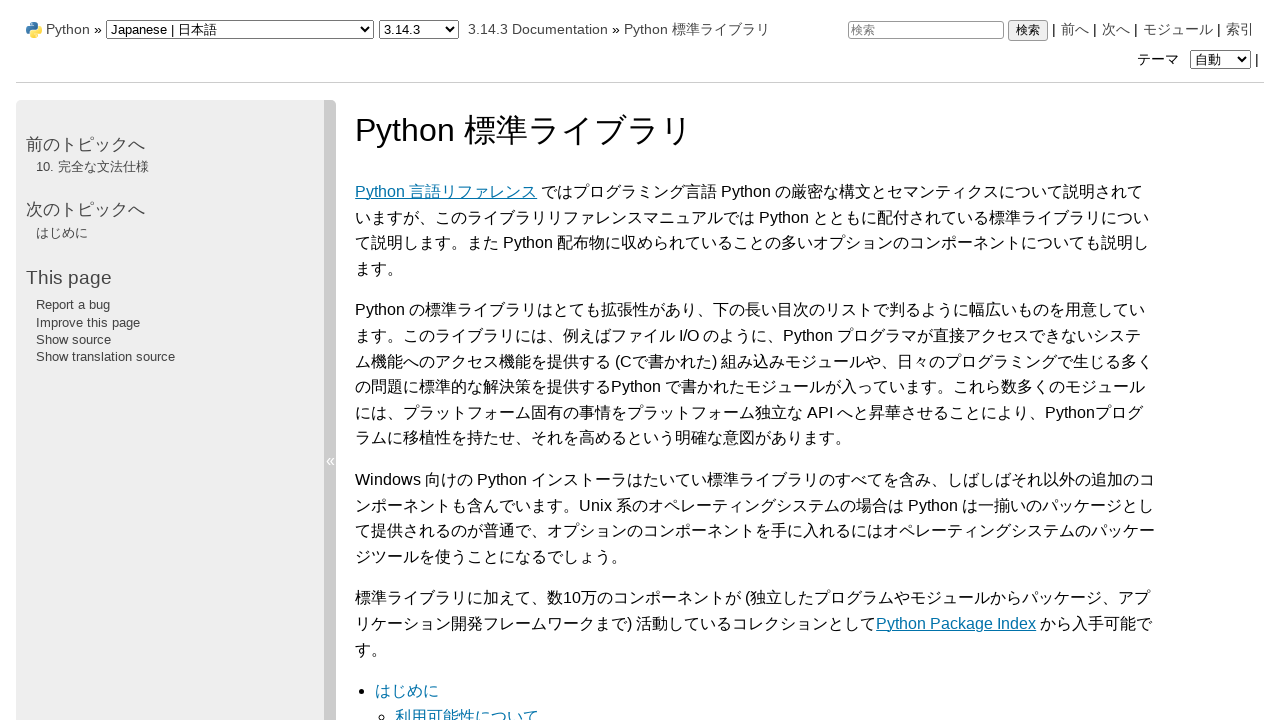

Located all internal reference links
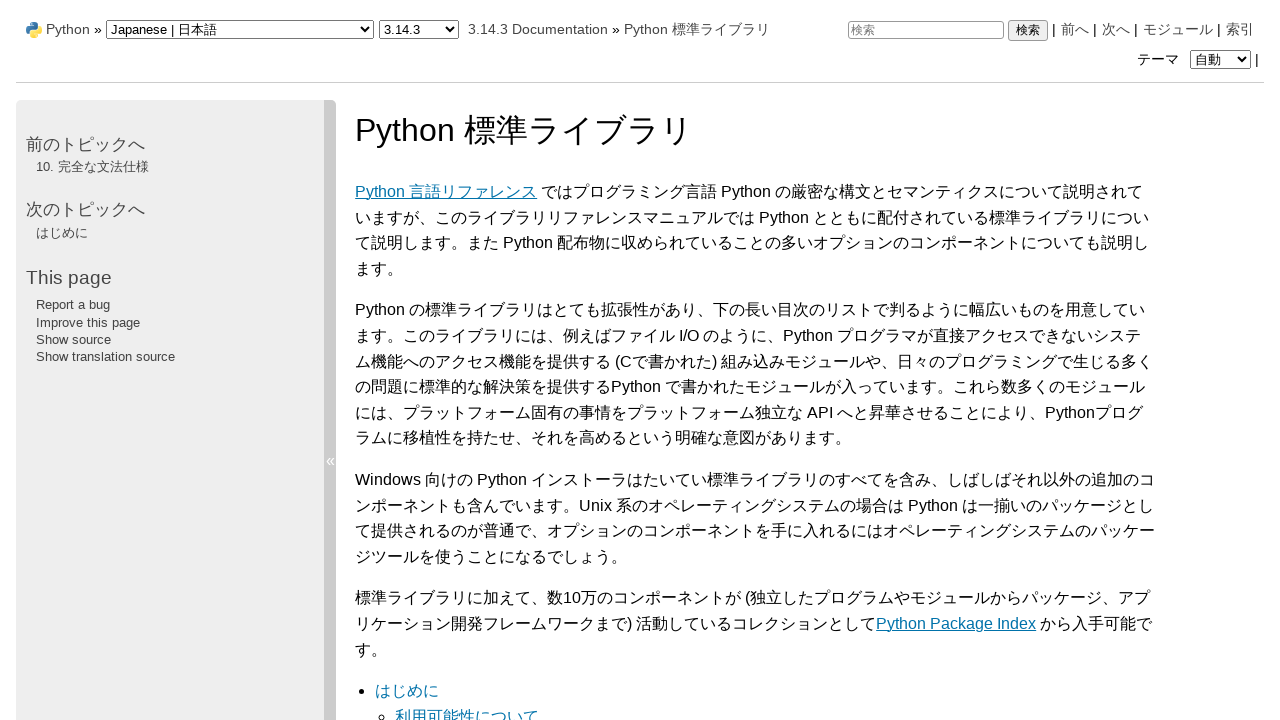

Clicked the third internal reference link at (467, 712) on .reference.internal >> nth=2
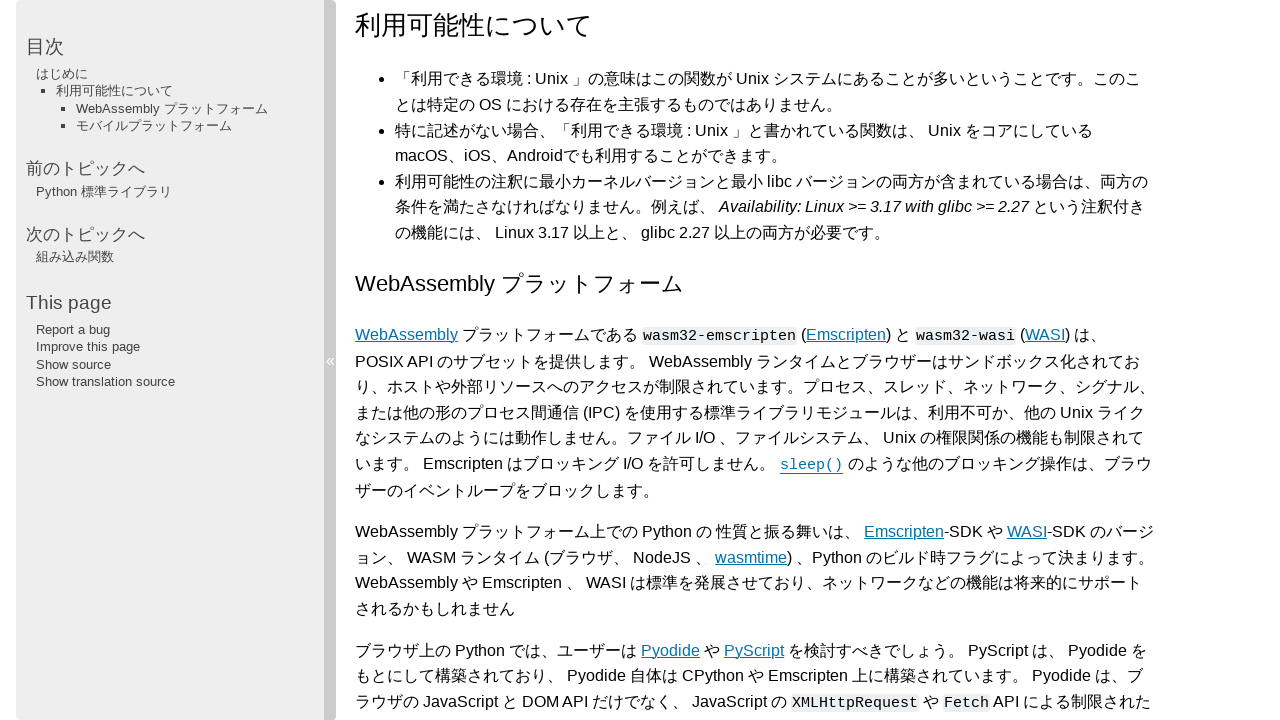

Navigation completed and page content loaded
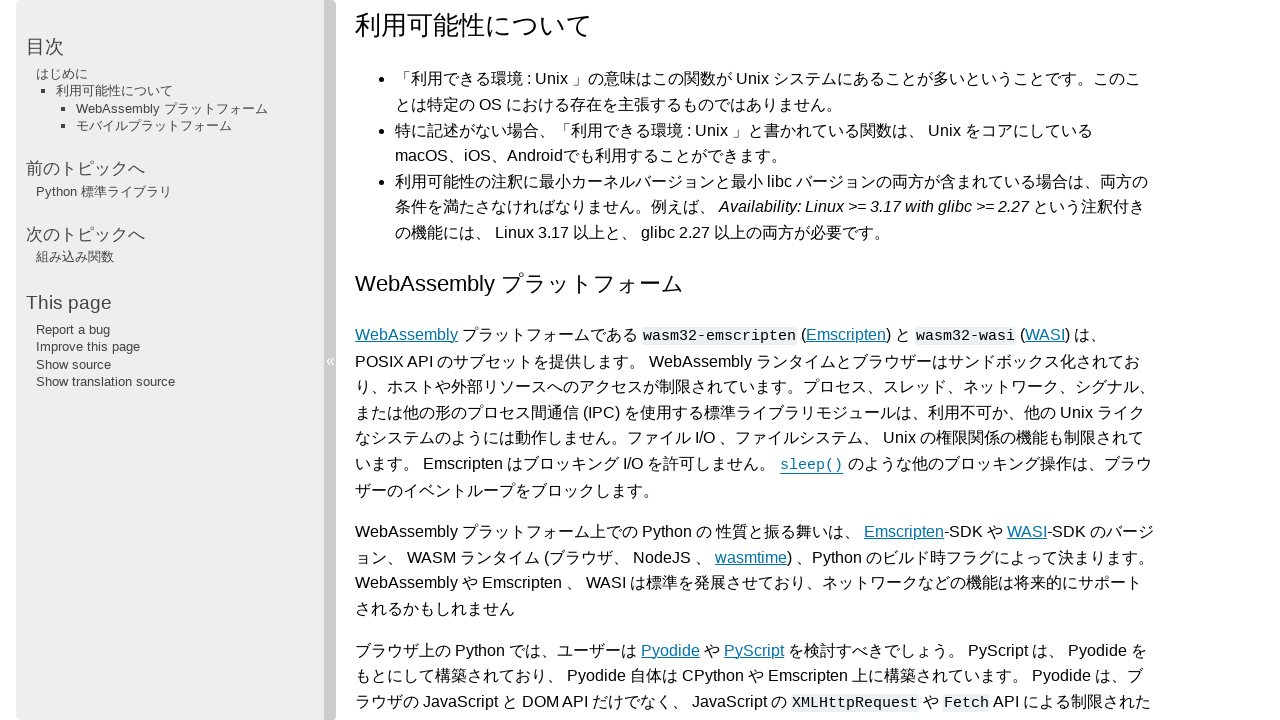

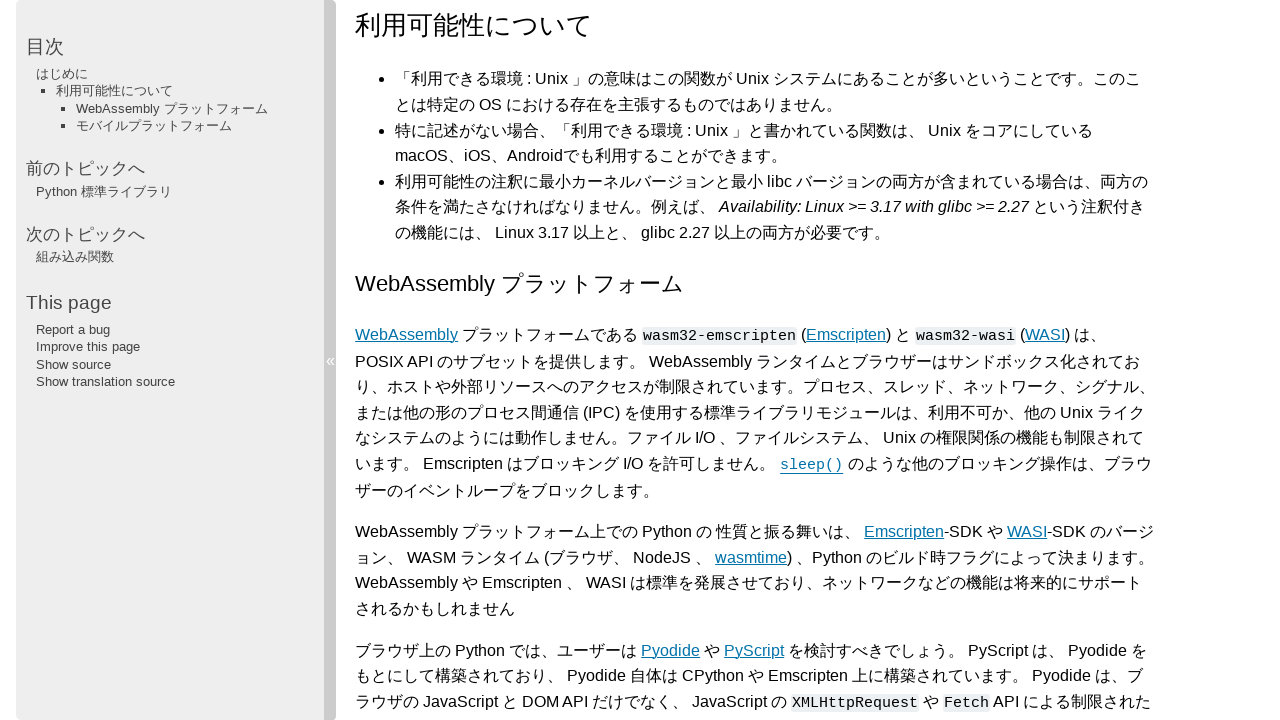